Tests deleting a task by clearing its text during edit in the Completed filter view.

Starting URL: https://todomvc4tasj.herokuapp.com/

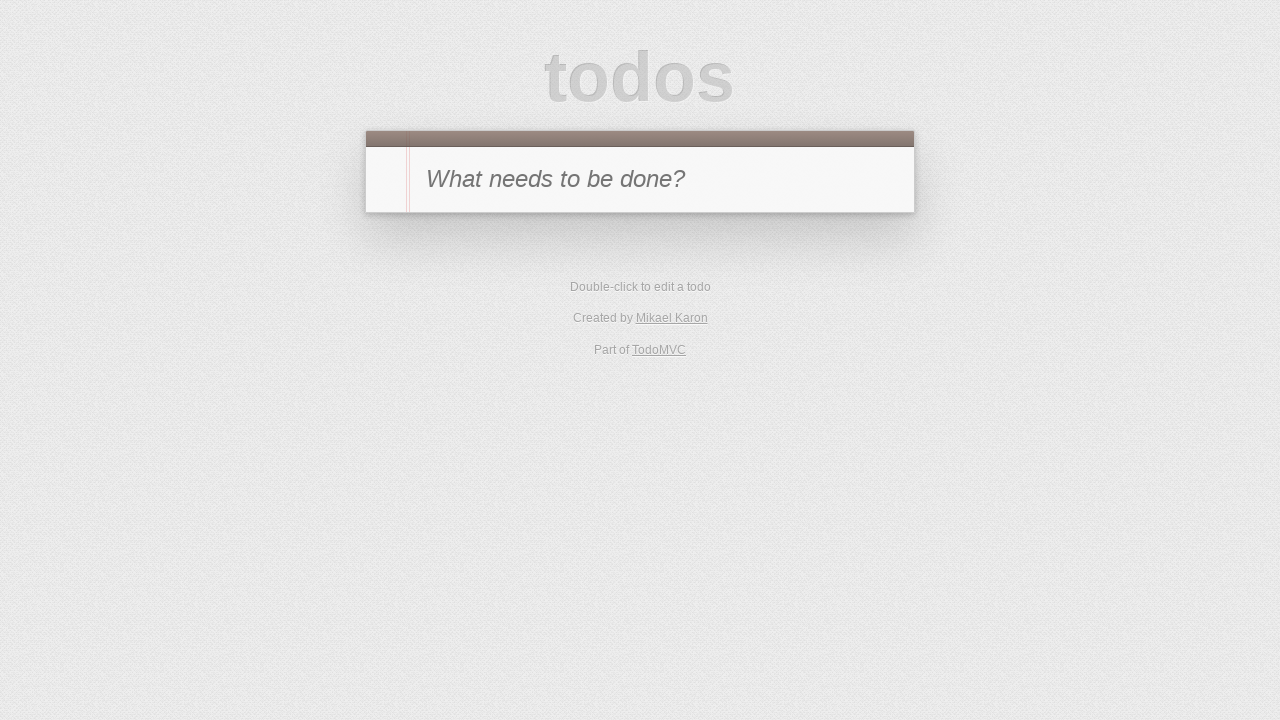

Set localStorage with one completed task
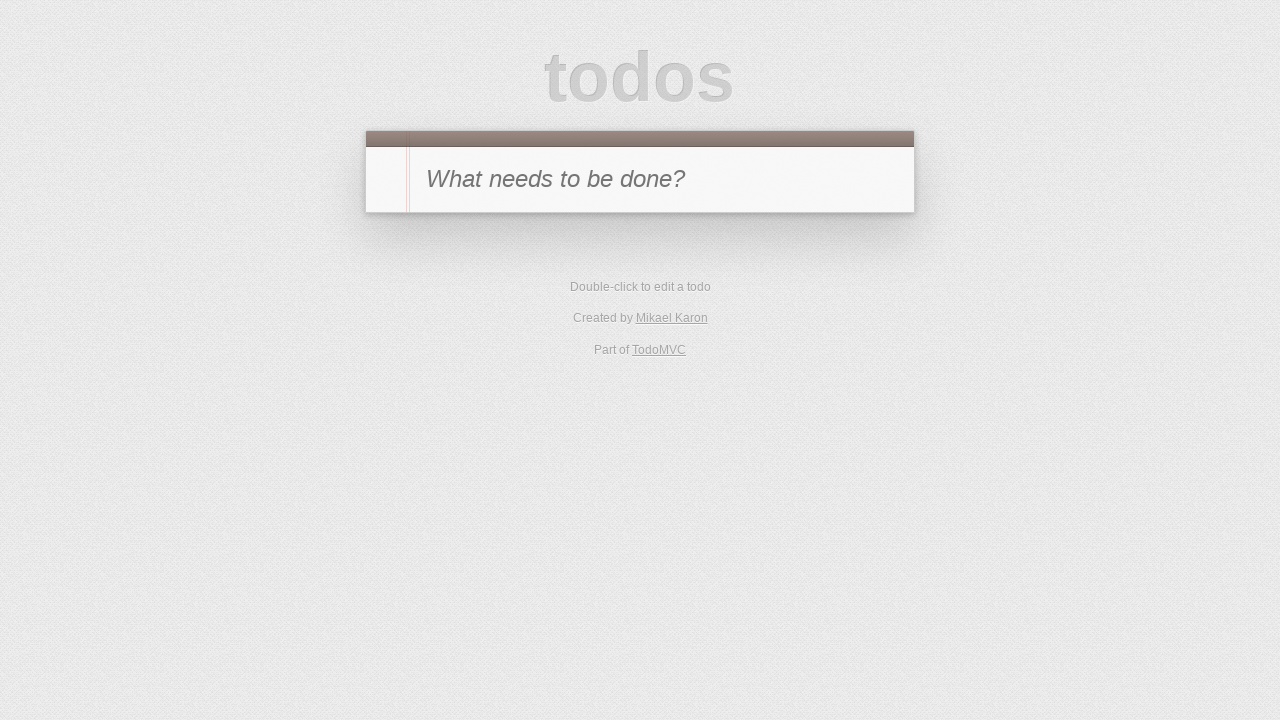

Reloaded page to apply initial state
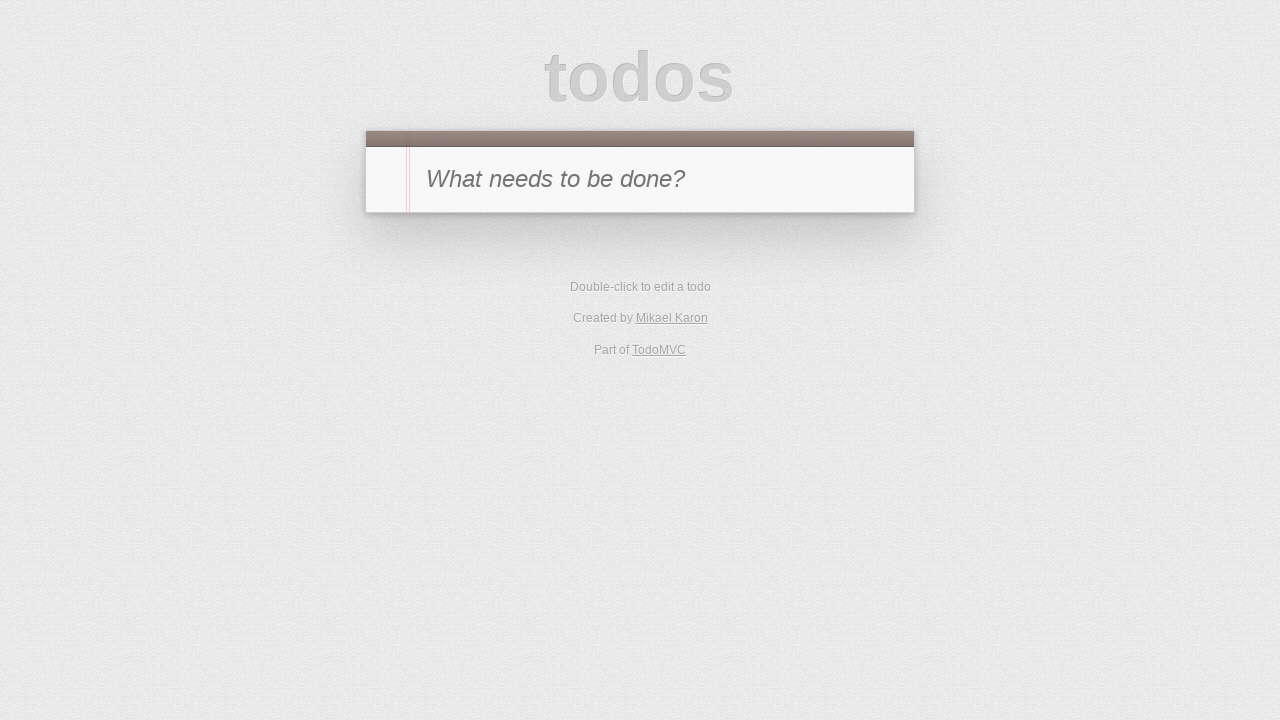

Clicked Completed filter button at (676, 291) on text=Completed
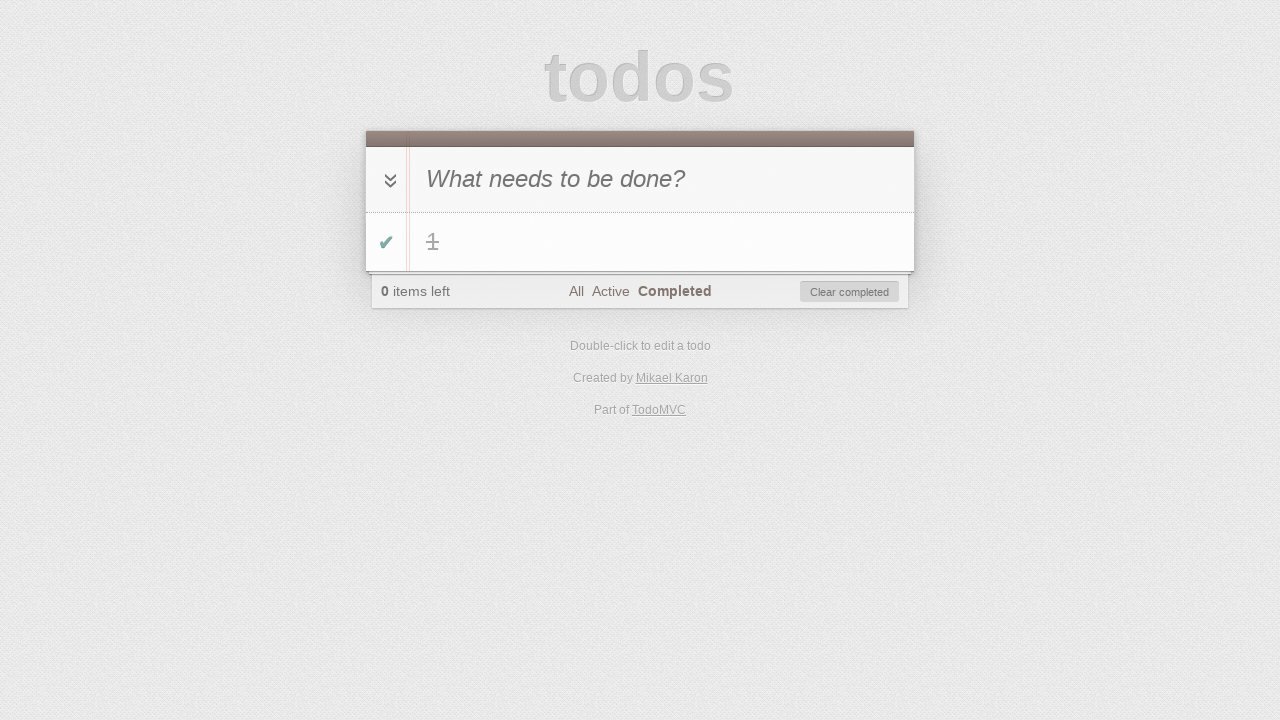

Double-clicked task '1' to enter edit mode at (662, 242) on #todo-list li >> text='1'
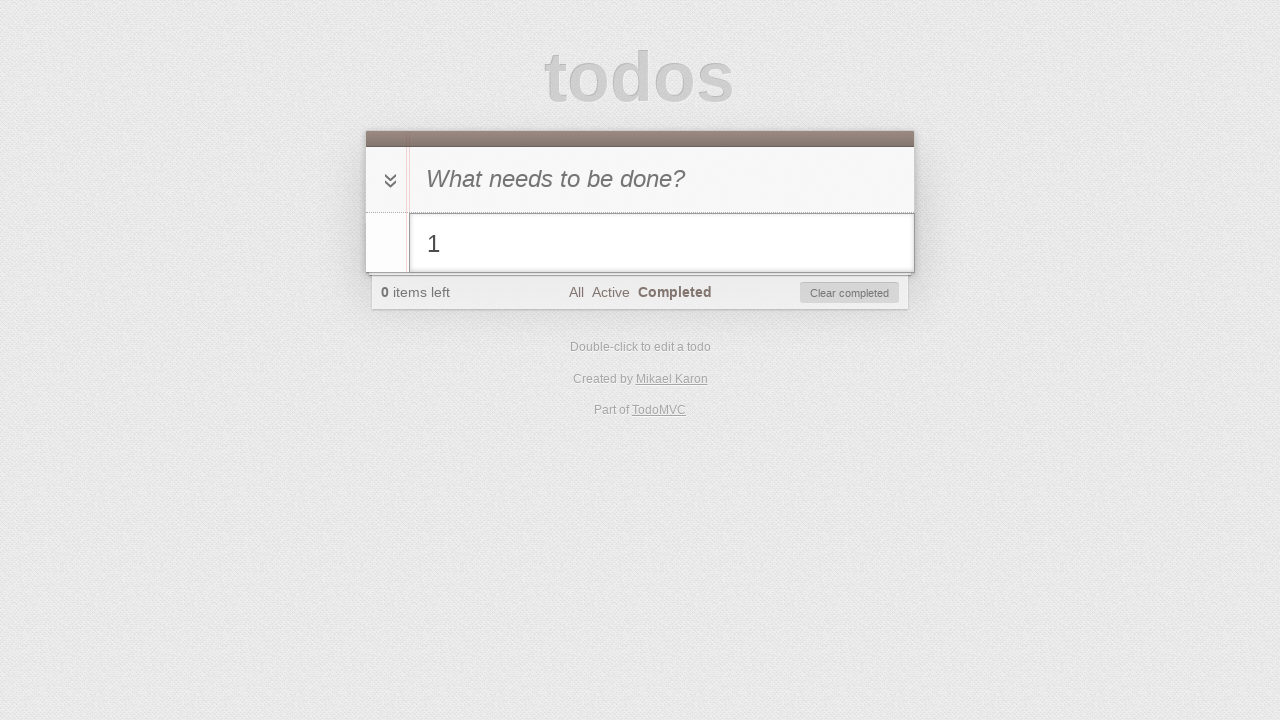

Cleared the task text in edit field on #todo-list li.editing .edit
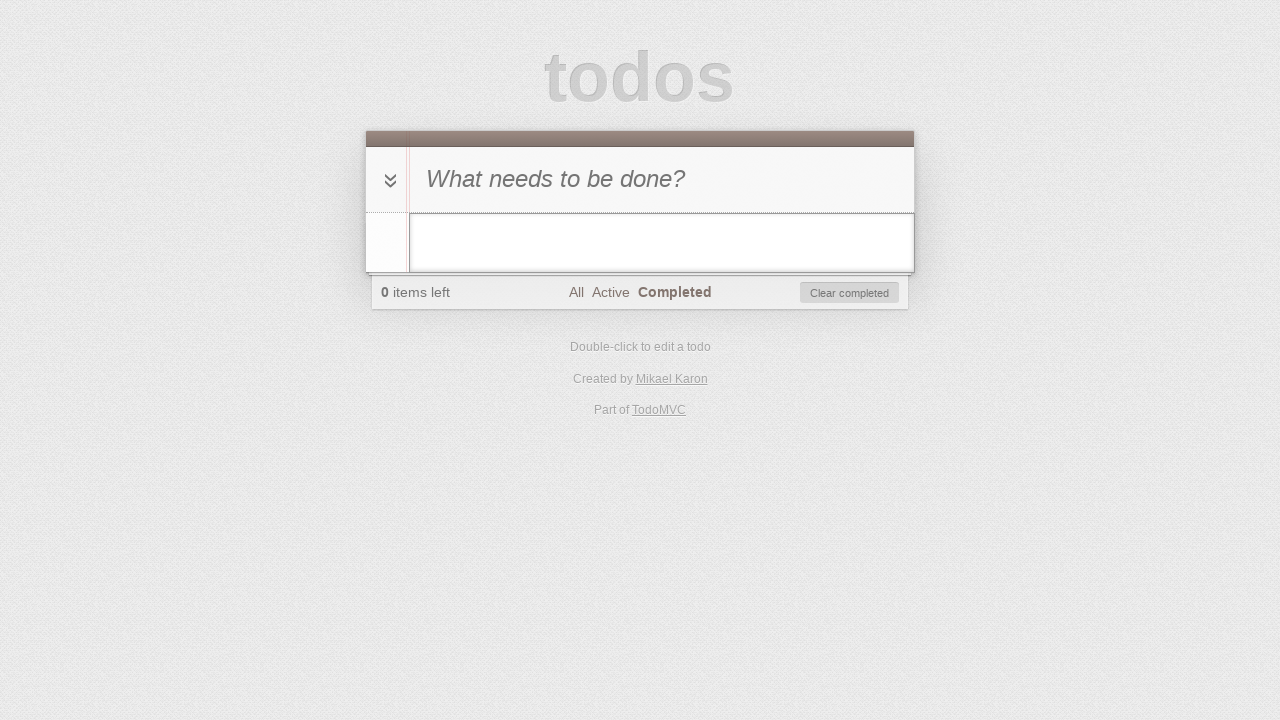

Pressed Enter to confirm deletion of task on #todo-list li.editing .edit
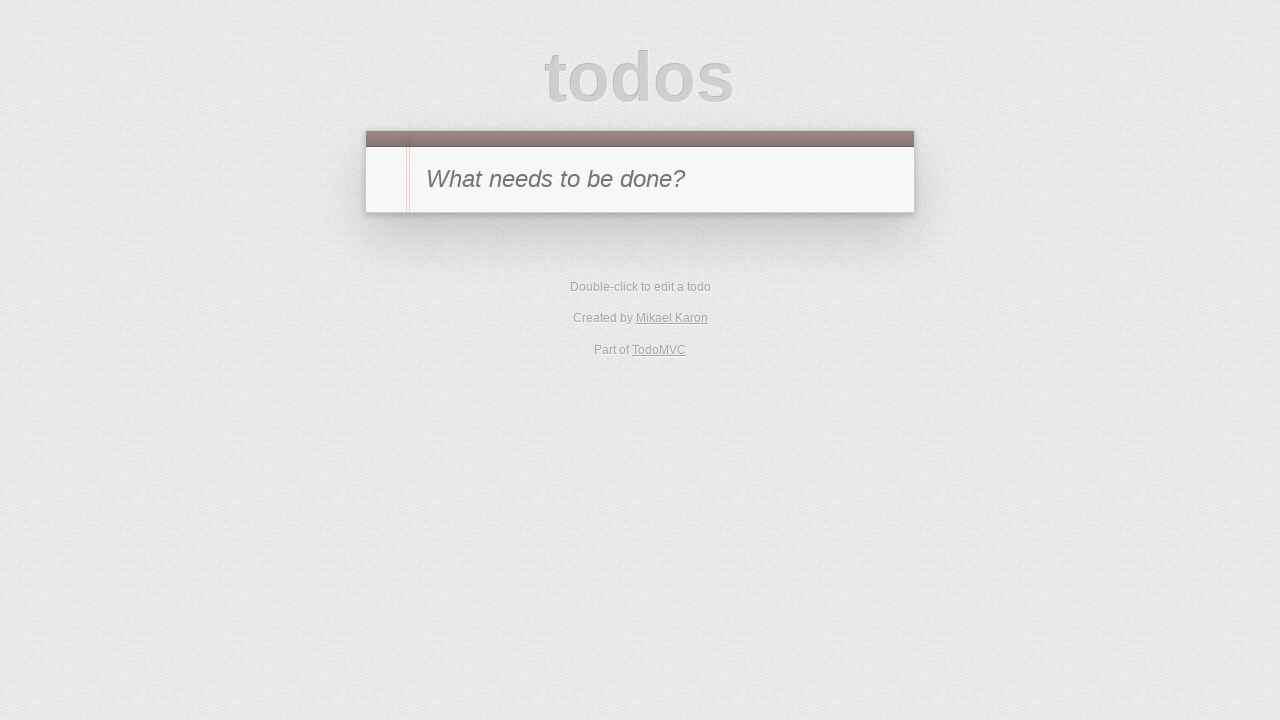

Verified that no tasks remain in the list
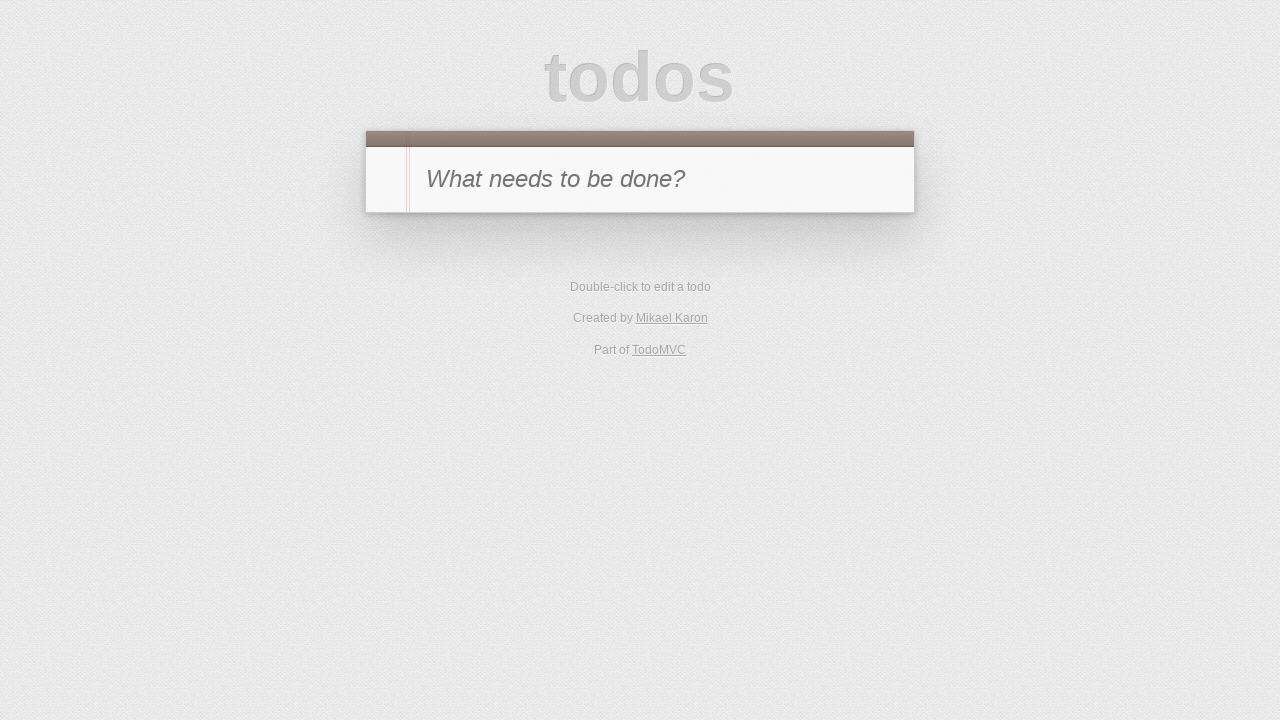

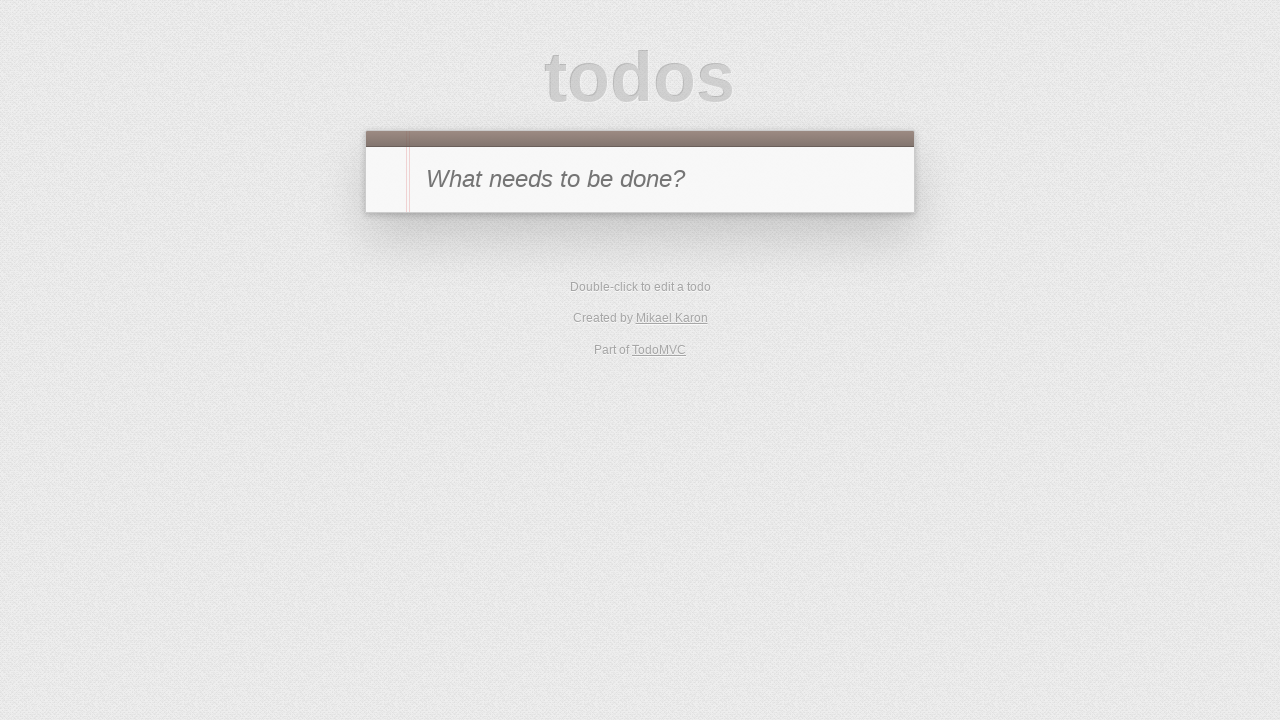